Tests file download functionality by navigating to a download page and clicking on a file download link.

Starting URL: http://the-internet.herokuapp.com/download

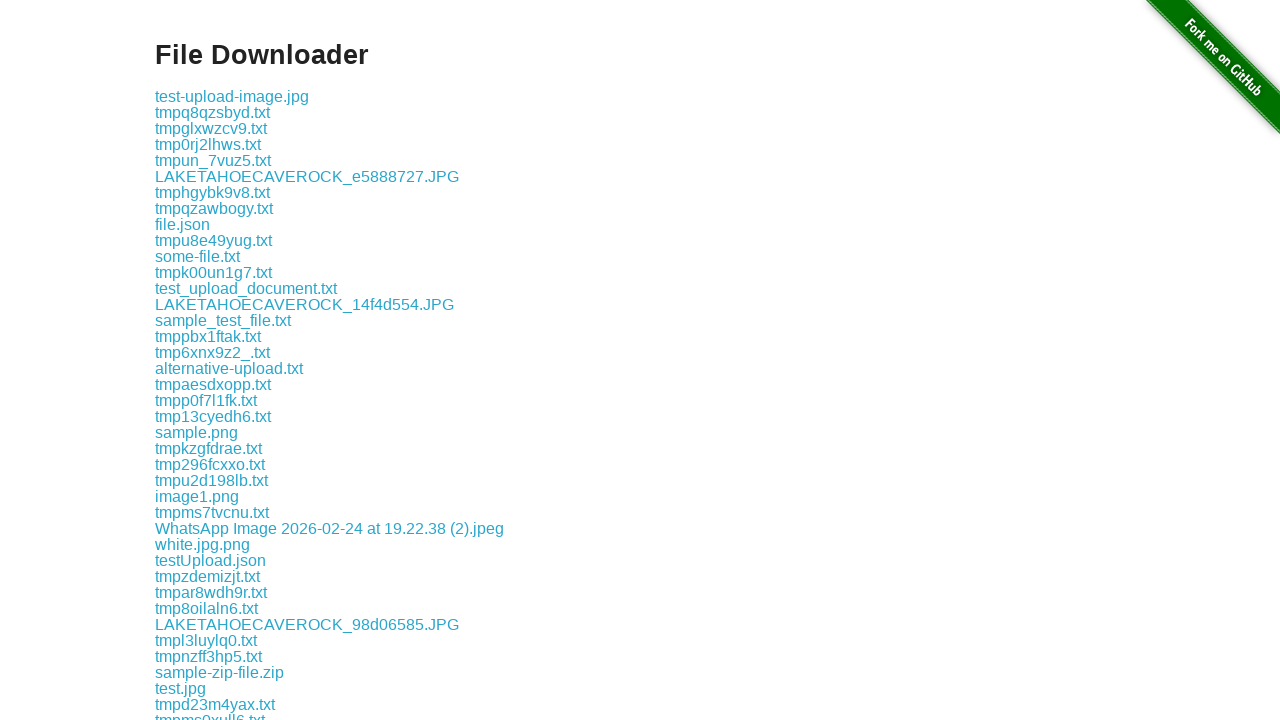

Clicked on file download link for some-file.txt at (198, 256) on a:text('some-file.txt')
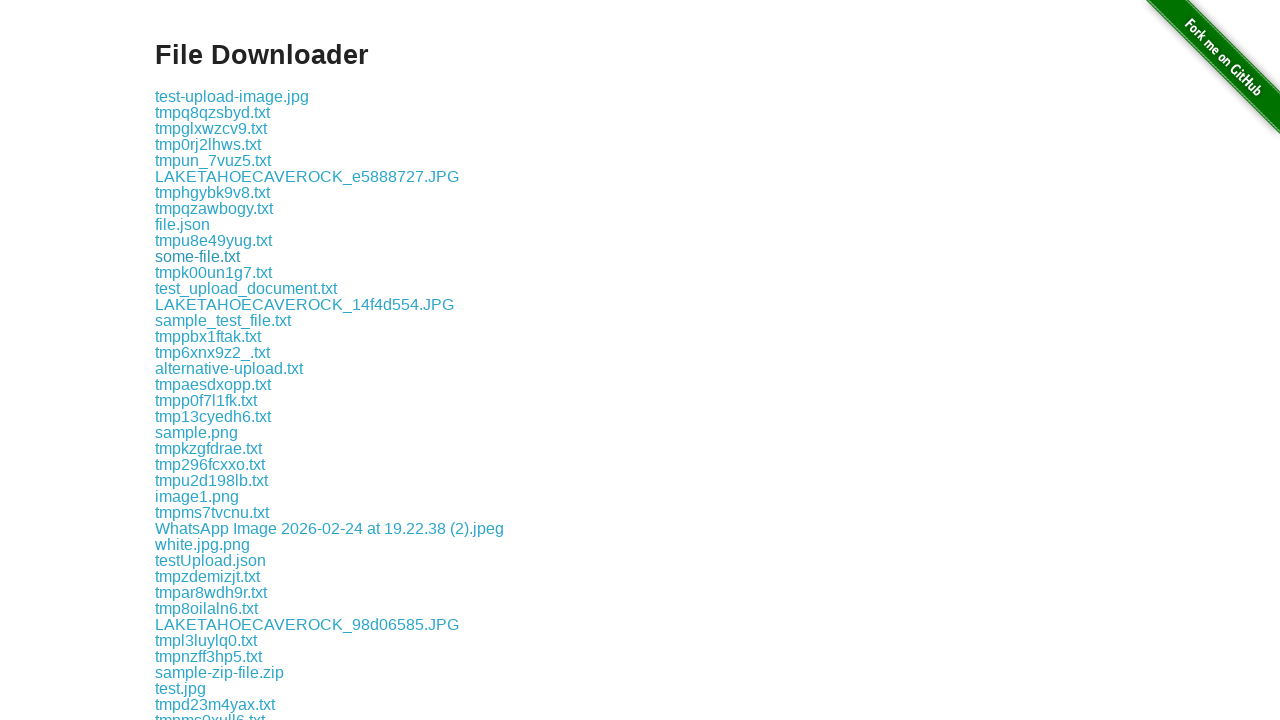

Waited 2 seconds for download to initiate
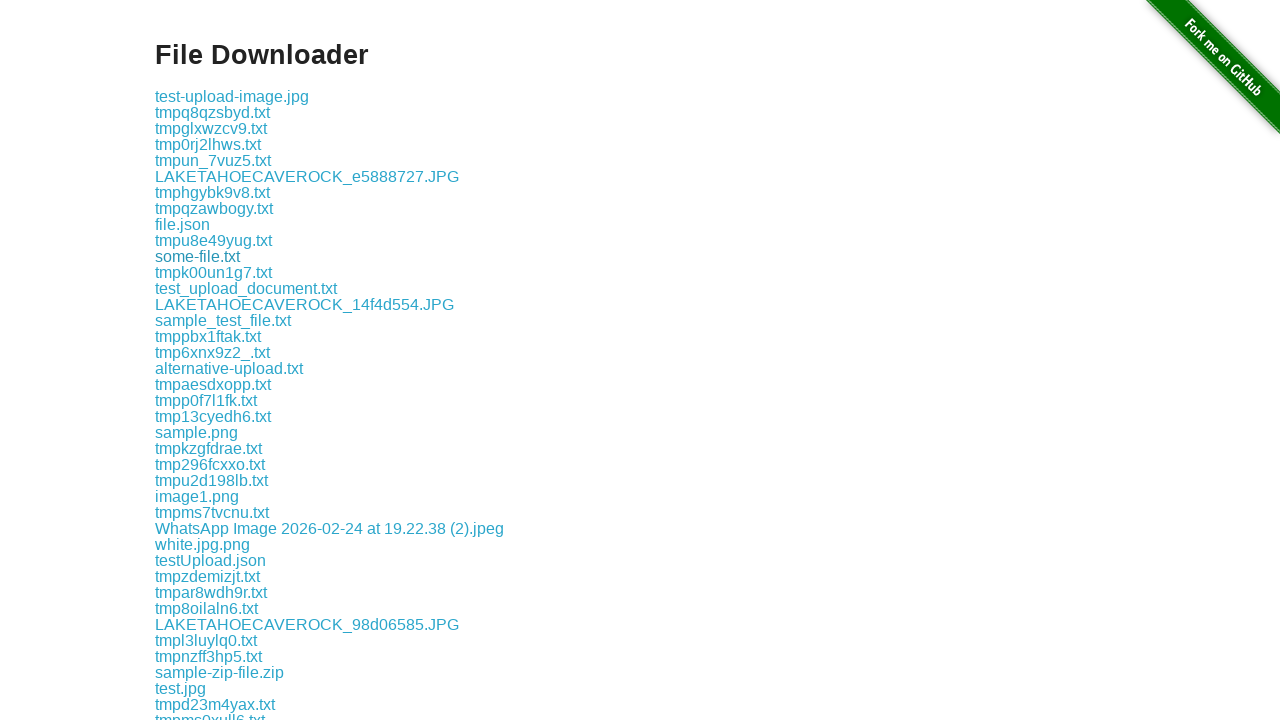

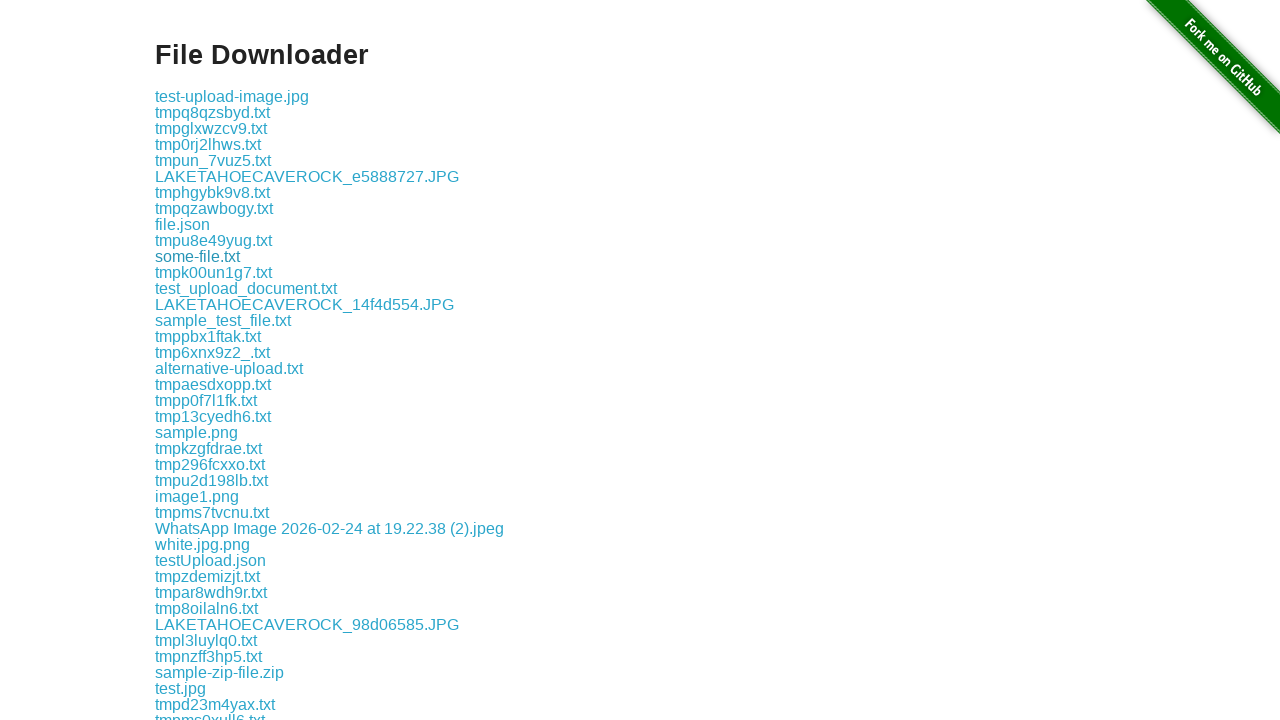